Navigates to a YouTube video page and applies a visual style to the video element

Starting URL: https://www.youtube.com/watch?v=zWmuTjHNcKc

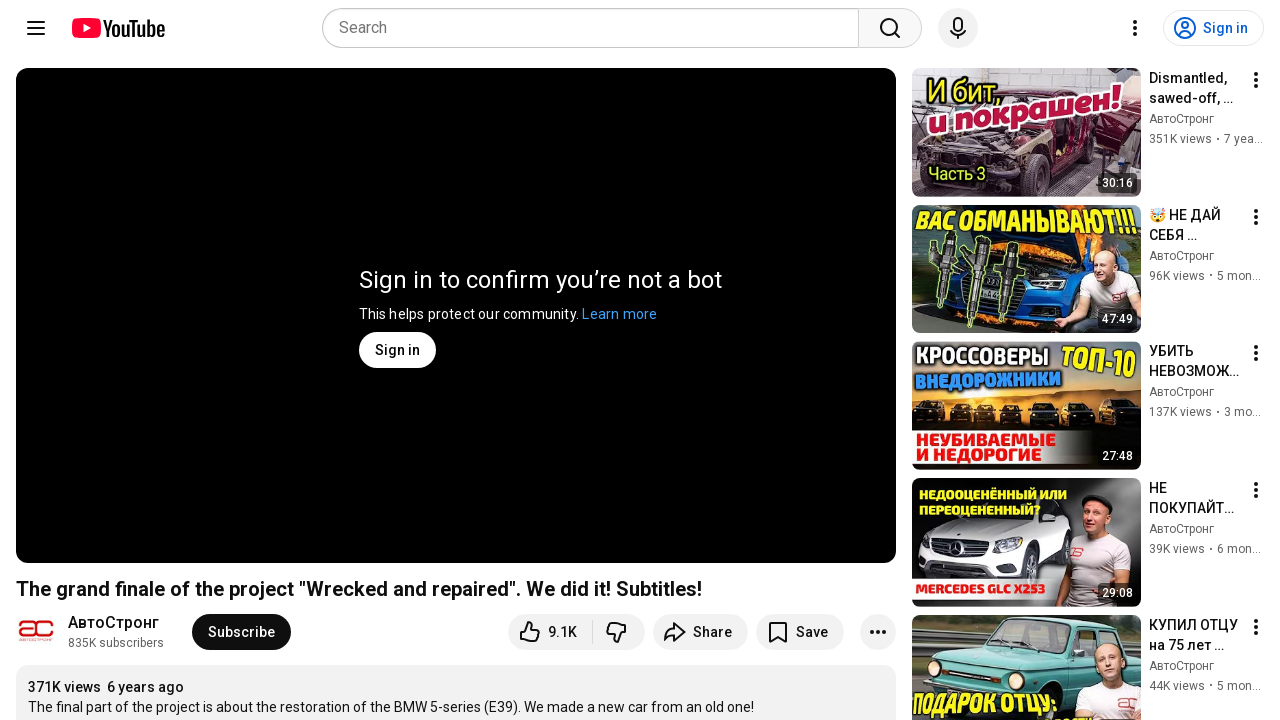

Navigated to YouTube video page
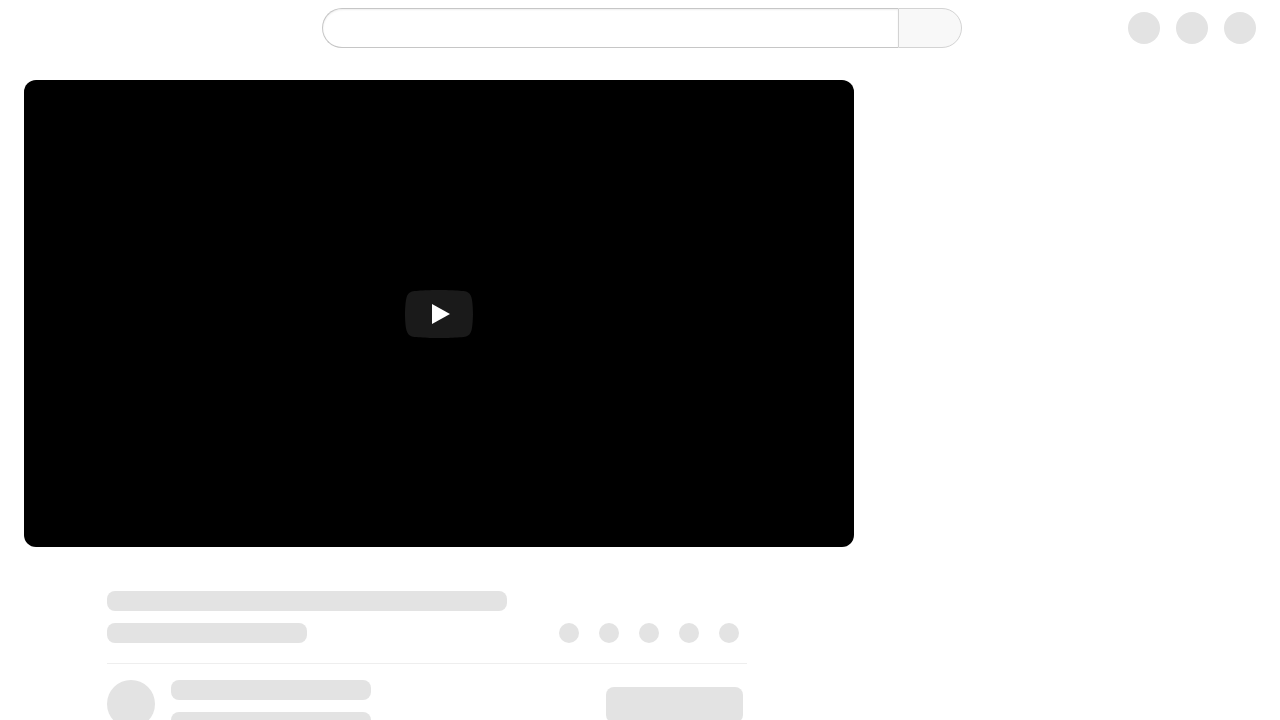

Applied green border style to video element
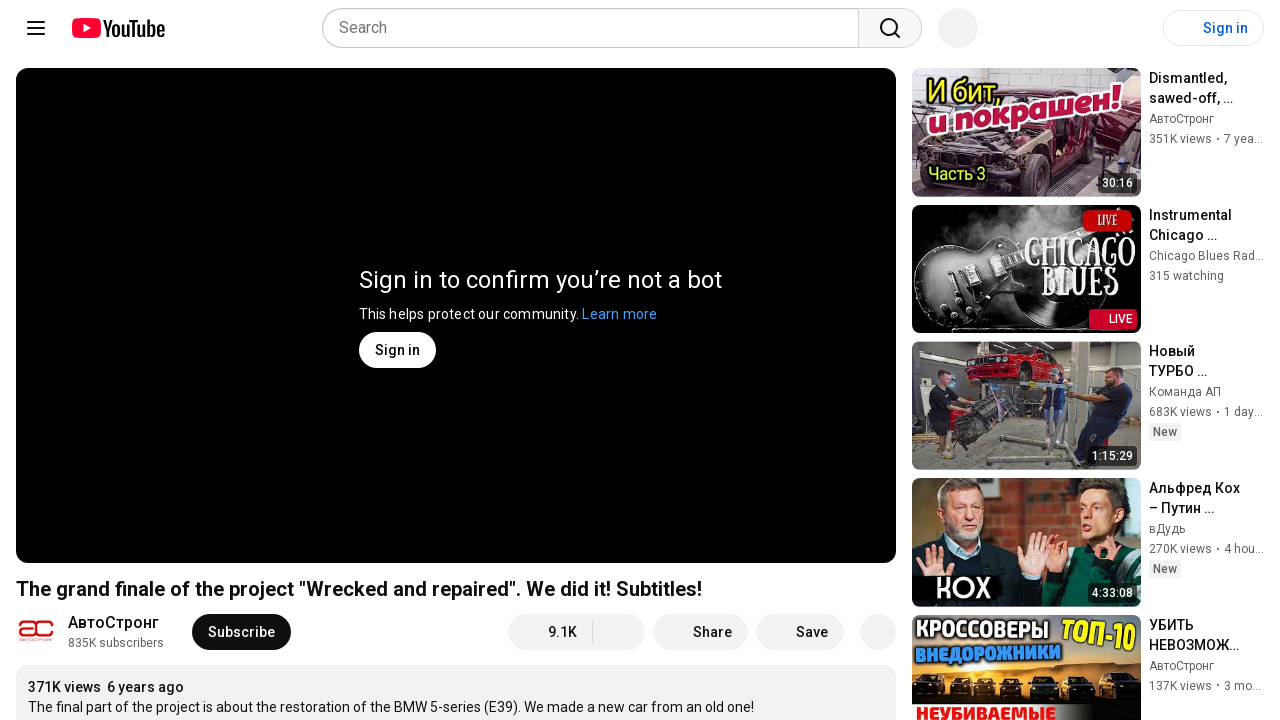

Waited 1 second for style to be applied
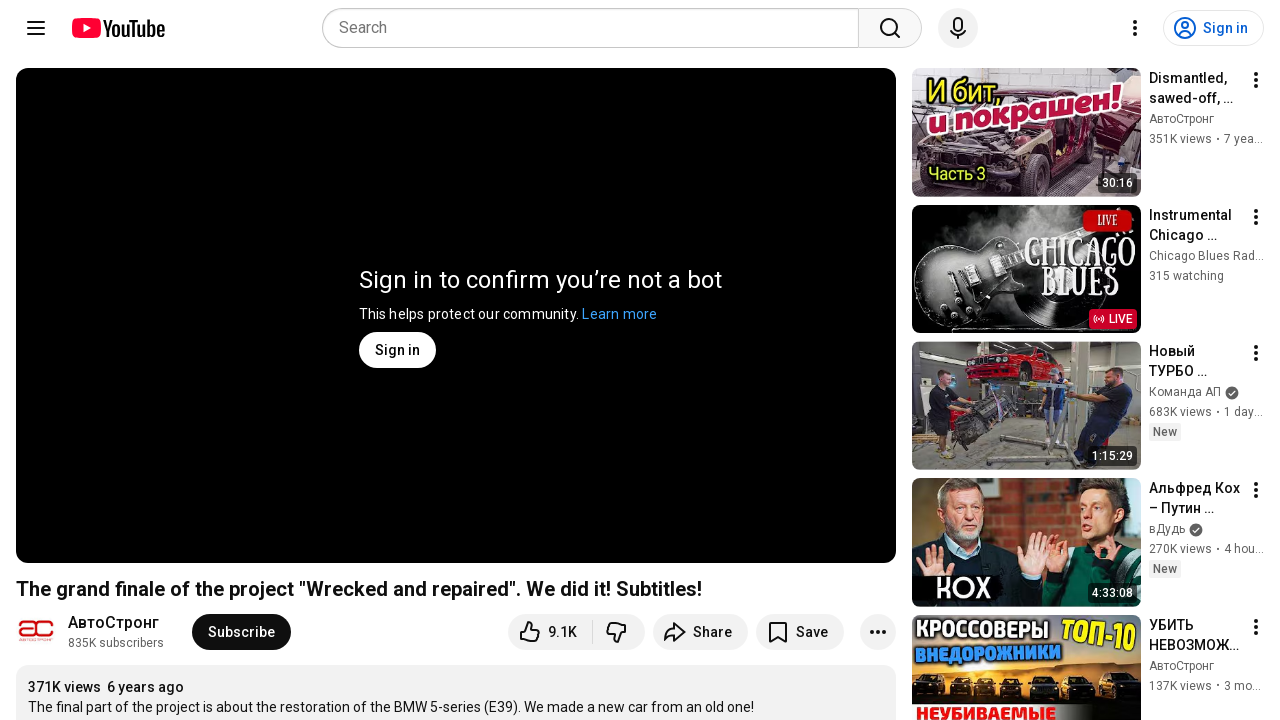

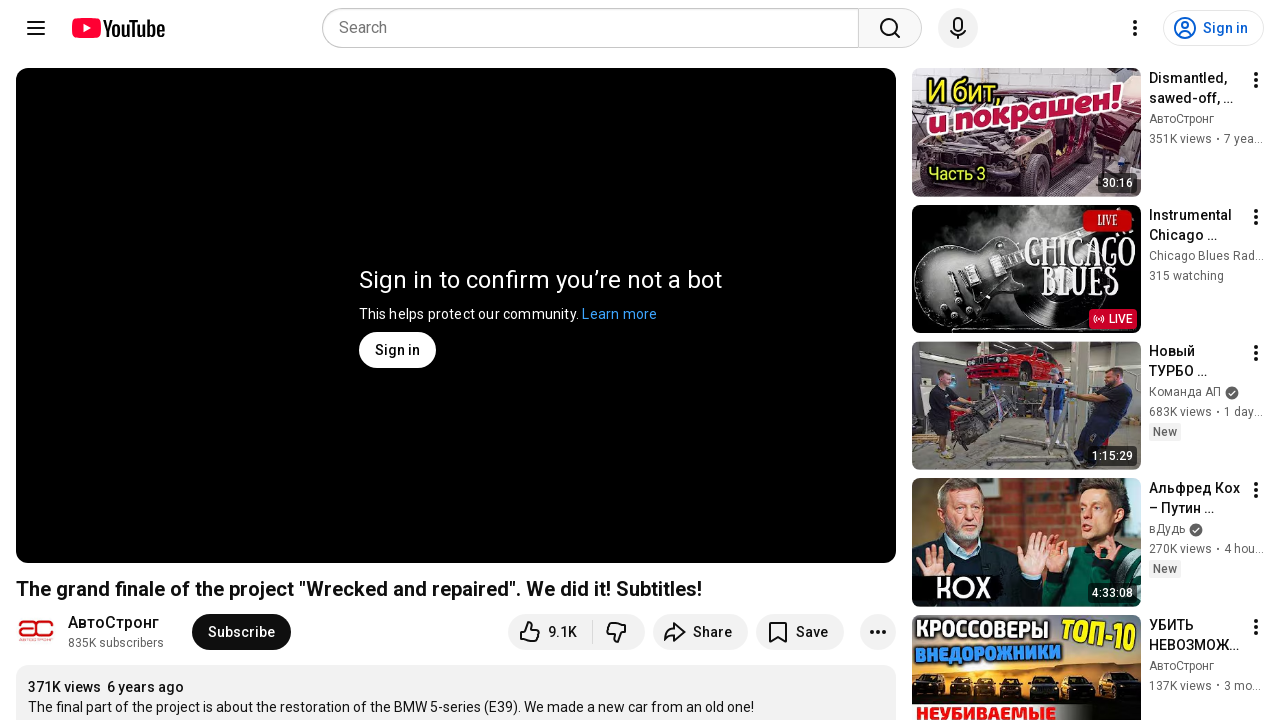